Tests web table handling by clicking a submit button and interacting with table cells on a Selenium practice blog

Starting URL: https://seleniumpractise.blogspot.com/

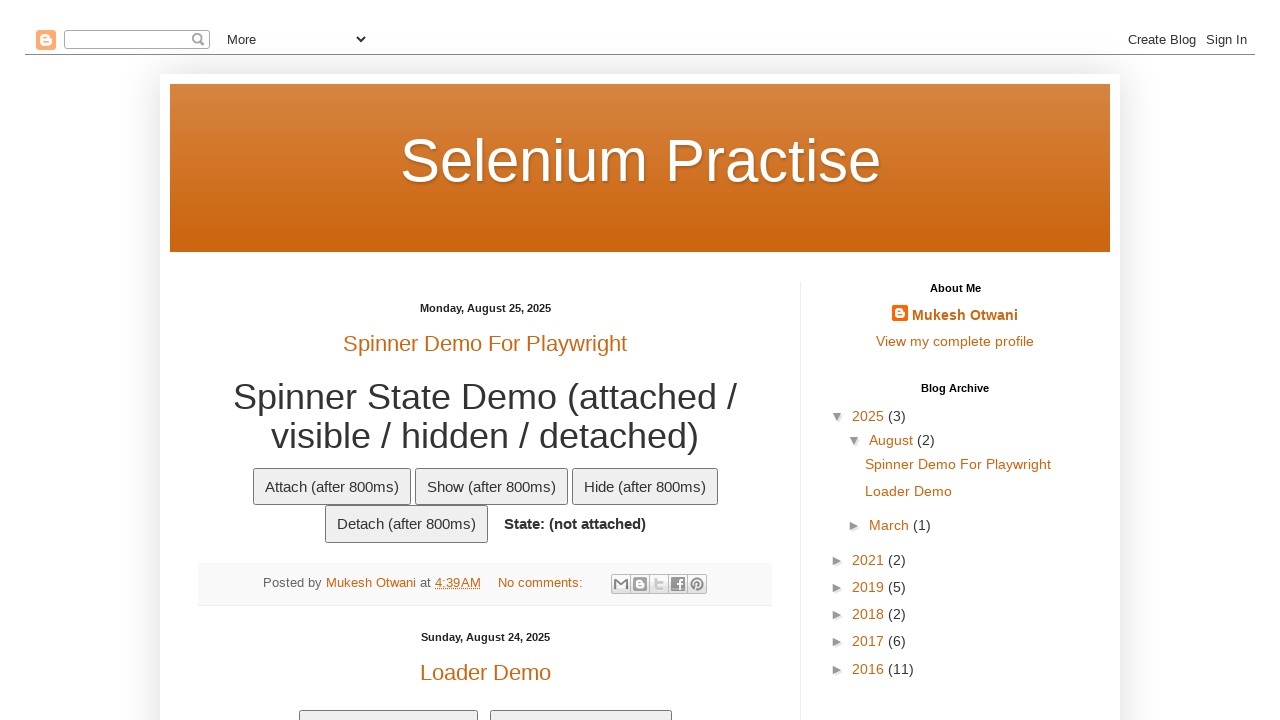

Clicked the submit button at (559, 360) on input[type='submit']
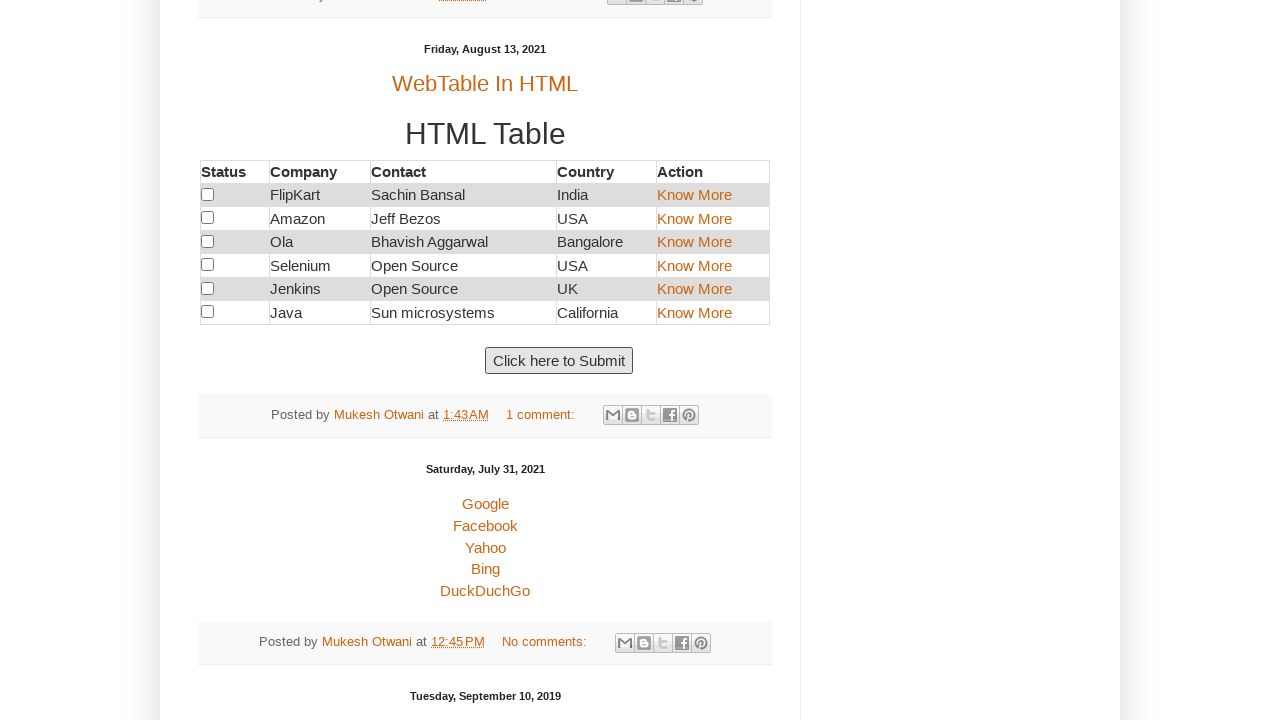

Web table loaded and is now visible
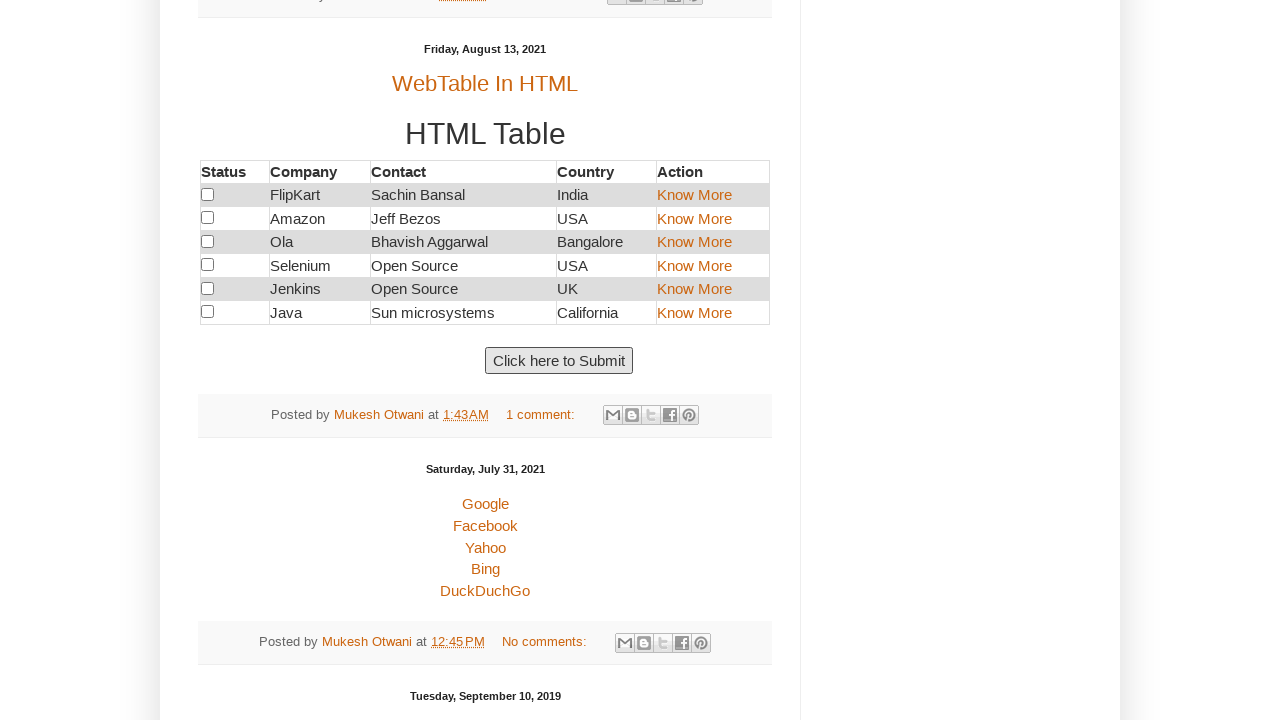

Clicked on table cell at row 3, column 5 at (713, 218) on table#customers tr:nth-child(3) td:nth-child(5)
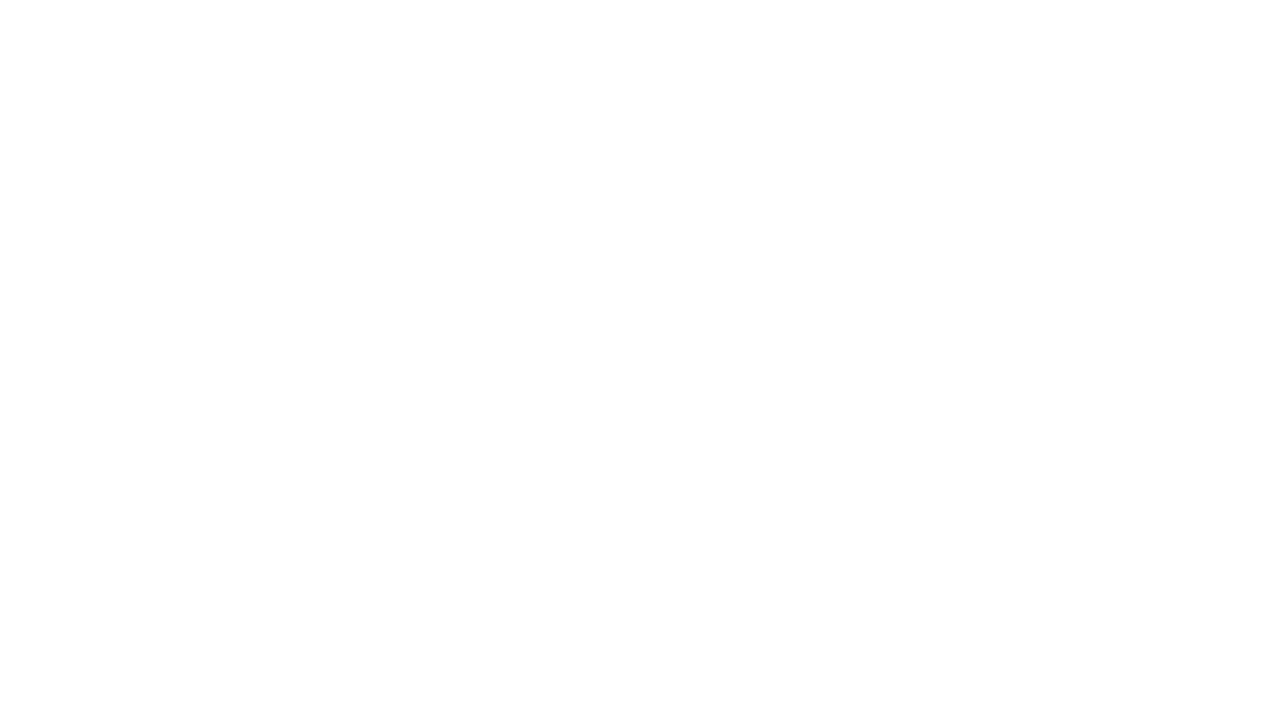

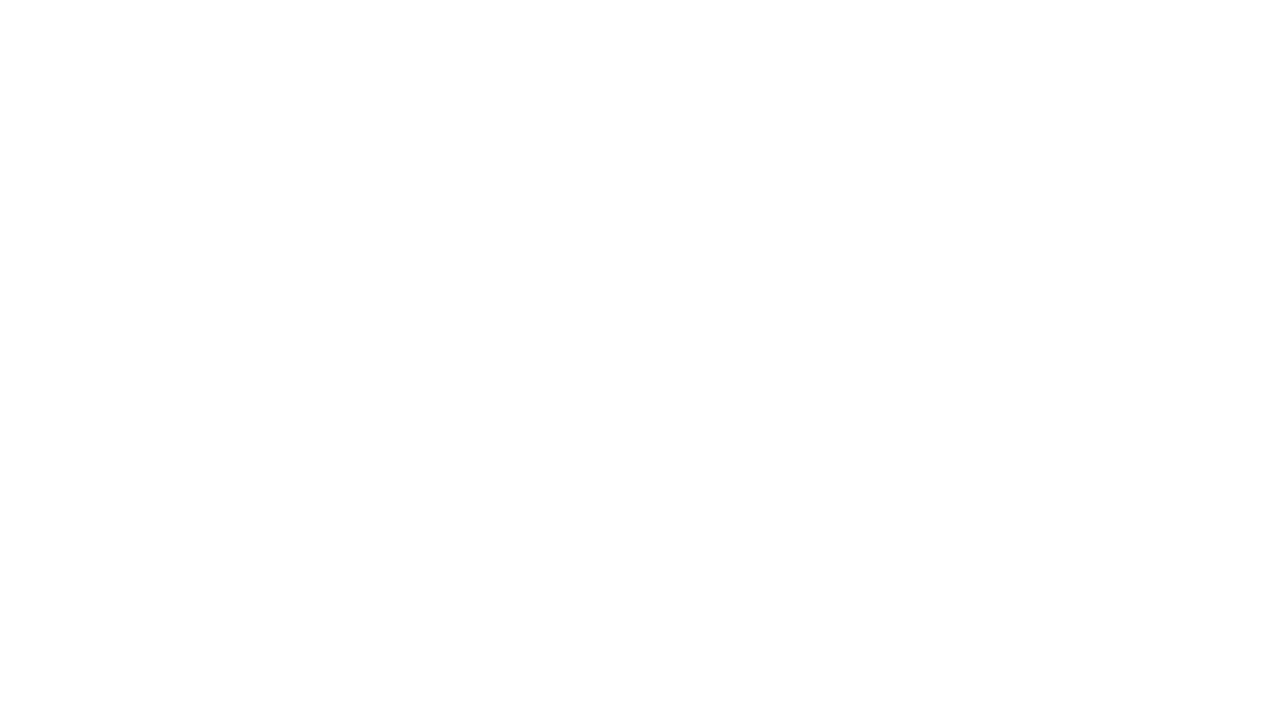